Tests multi-select dropdown functionality by selecting and deselecting various options using different methods

Starting URL: https://www.w3schools.com/tags/tryit.asp?filename=tryhtml_select_multiple

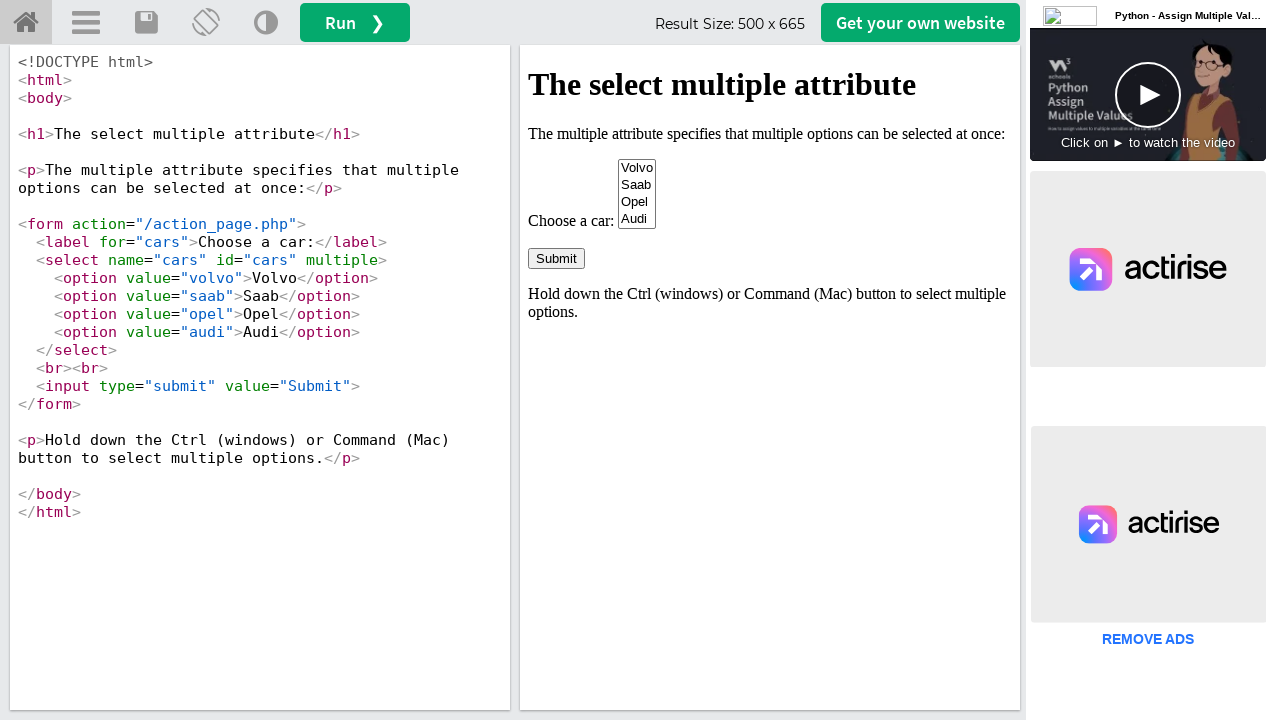

Located iframe containing the select element
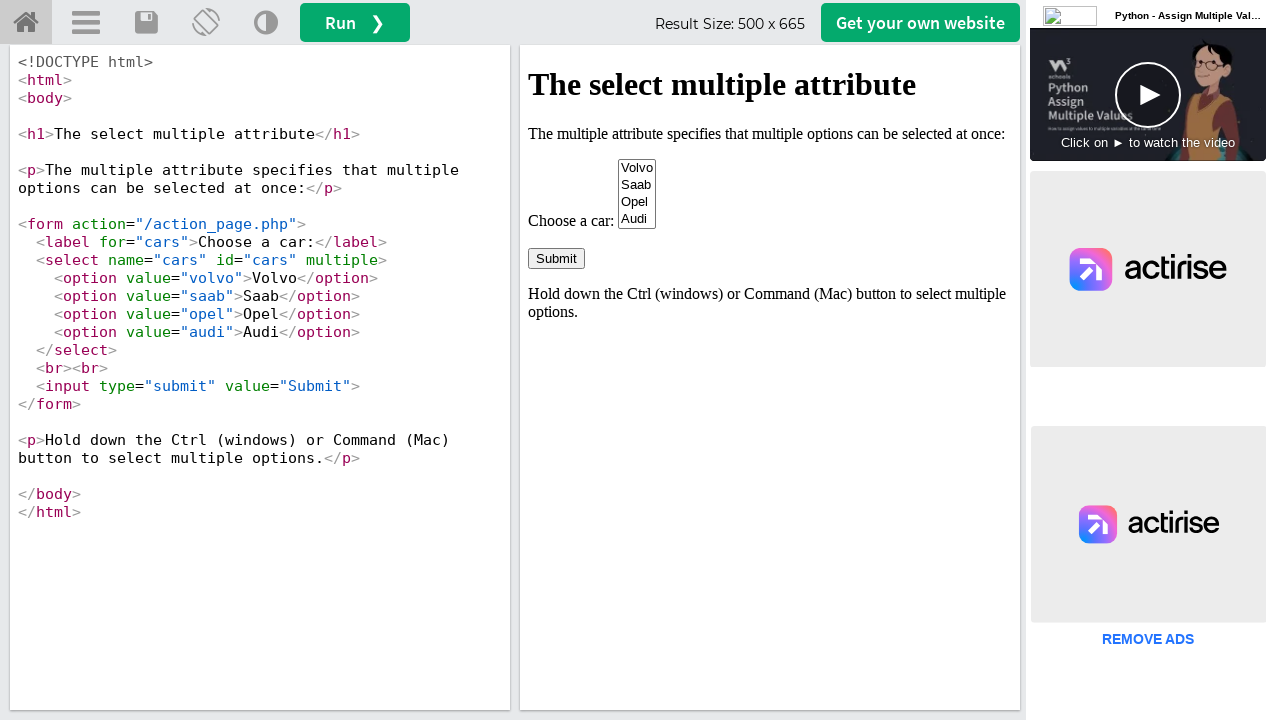

Located multi-select dropdown element with id 'cars'
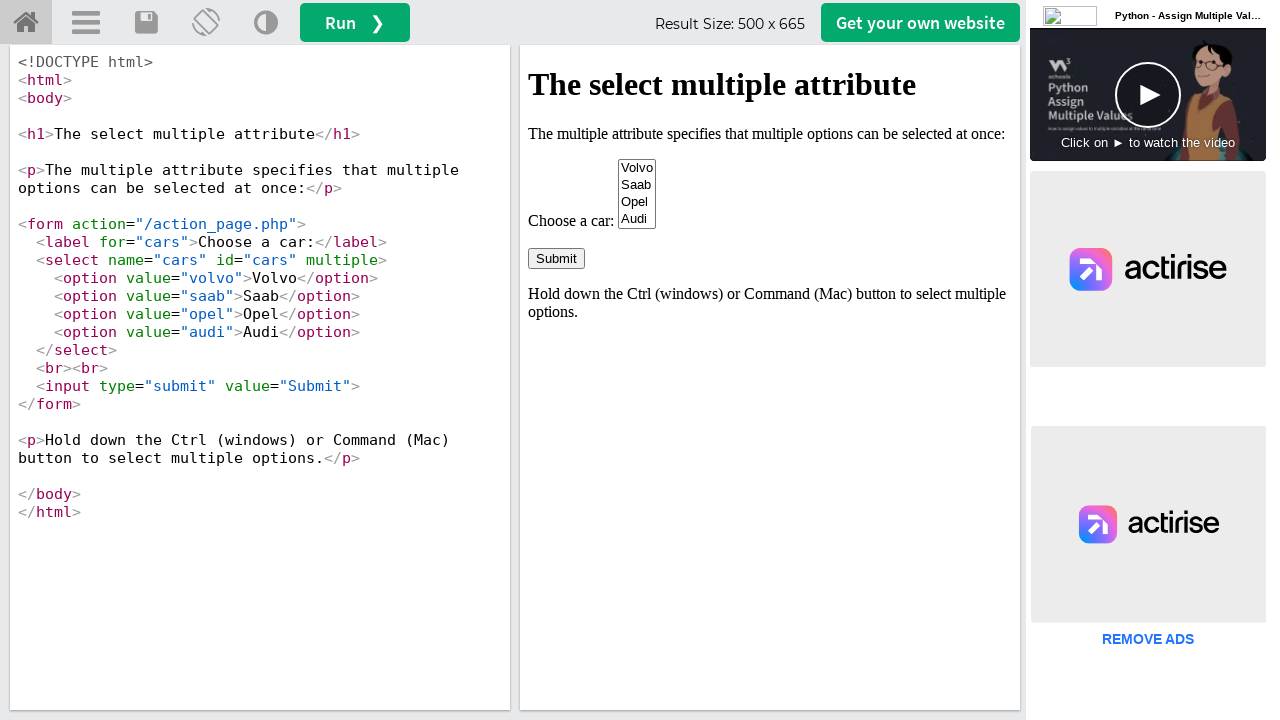

Selected Volvo by index 0 on iframe[id='iframeResult'] >> internal:control=enter-frame >> #cars
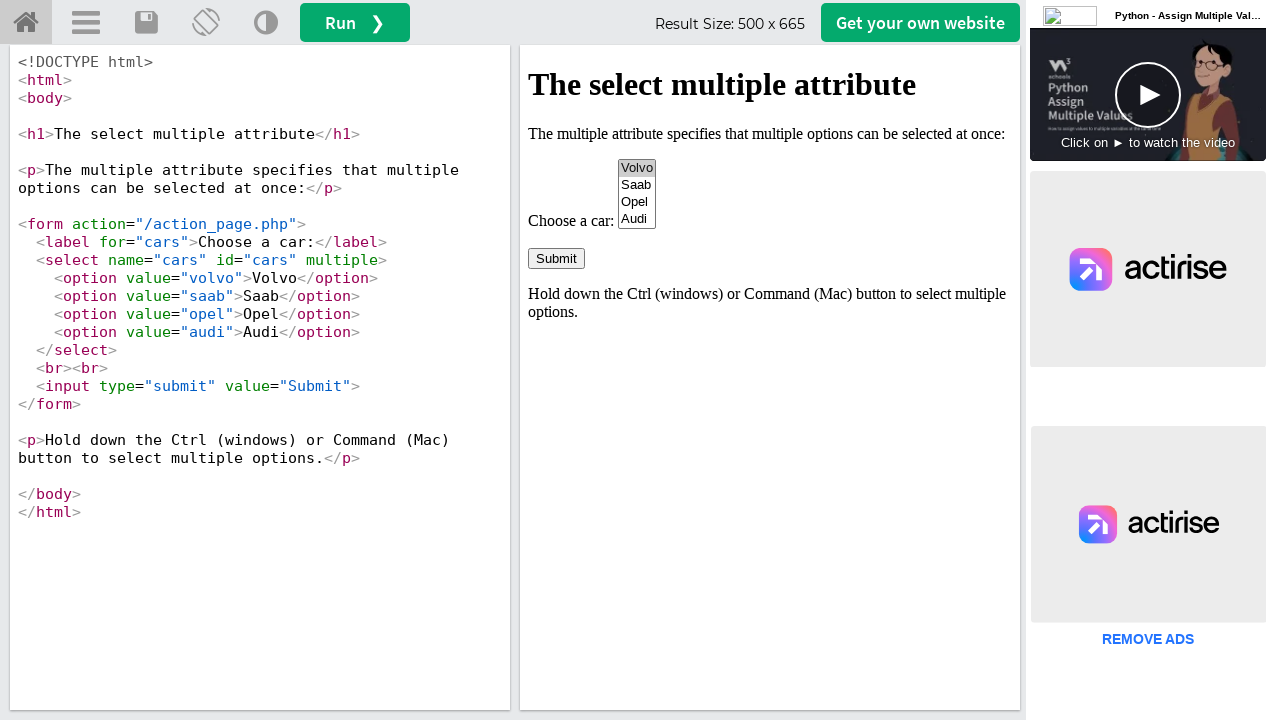

Selected Opel by visible text on iframe[id='iframeResult'] >> internal:control=enter-frame >> #cars
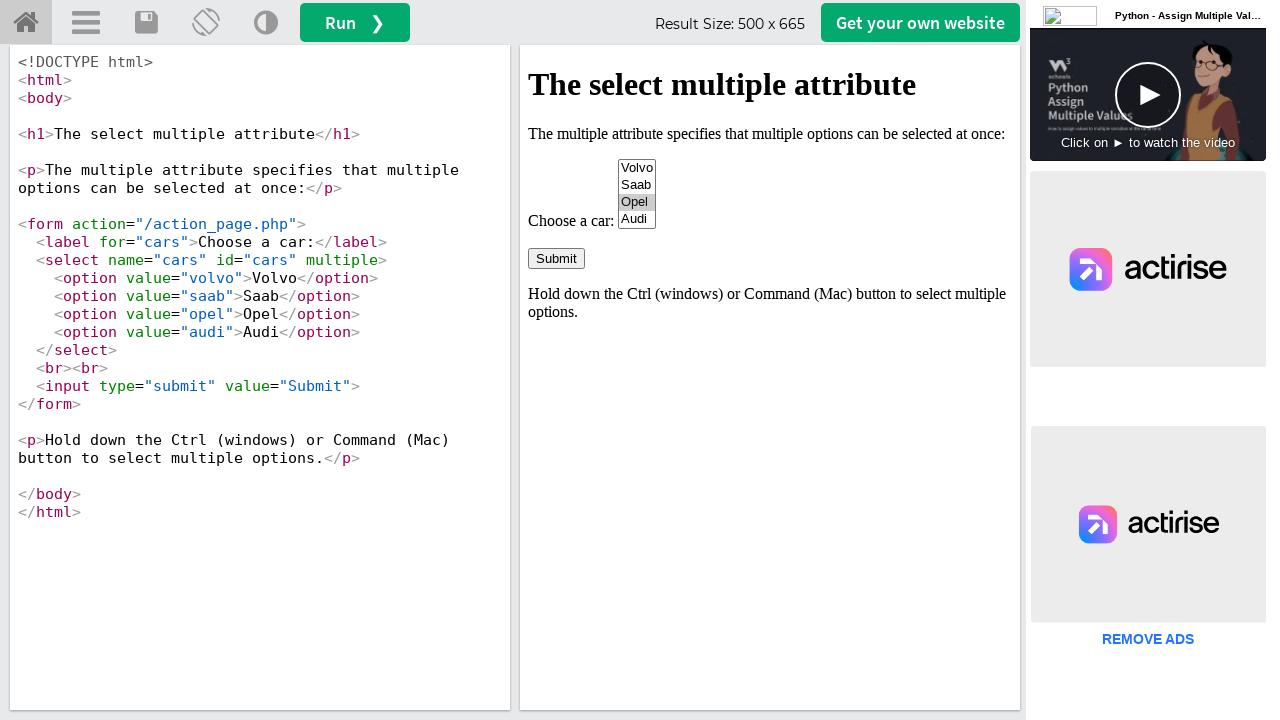

Selected Audi by value on iframe[id='iframeResult'] >> internal:control=enter-frame >> #cars
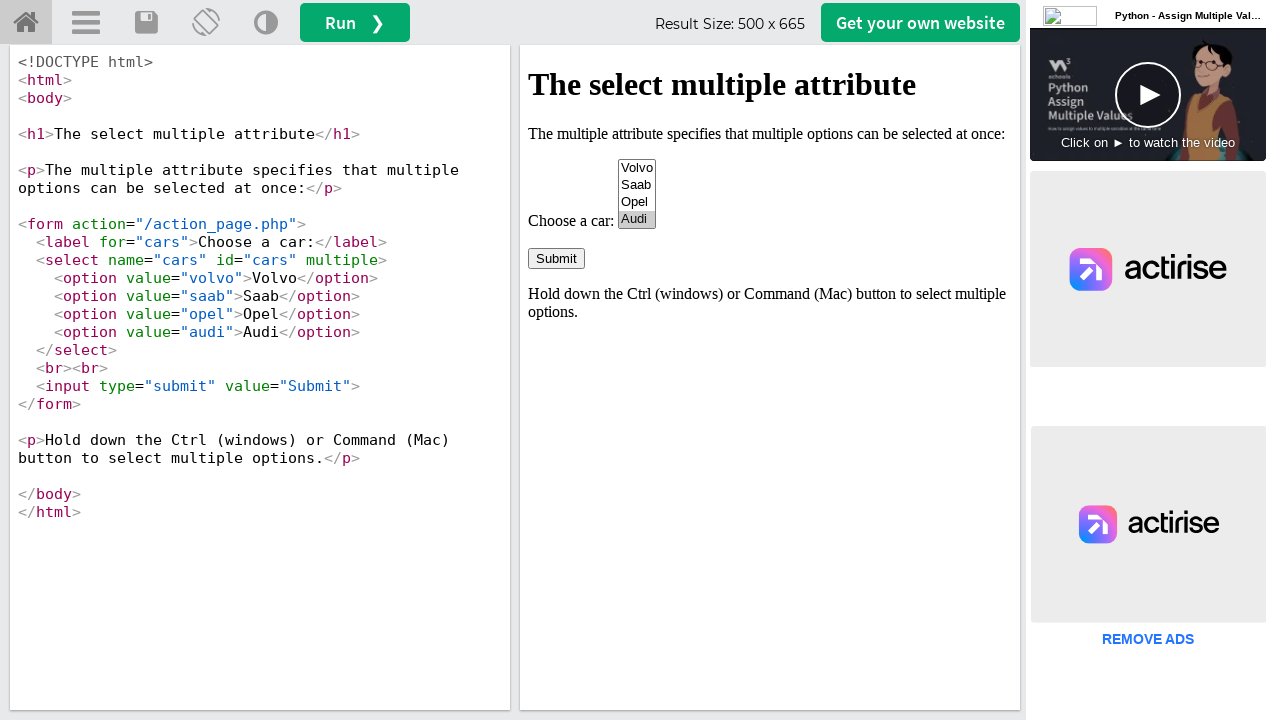

Retrieved current selected values from dropdown
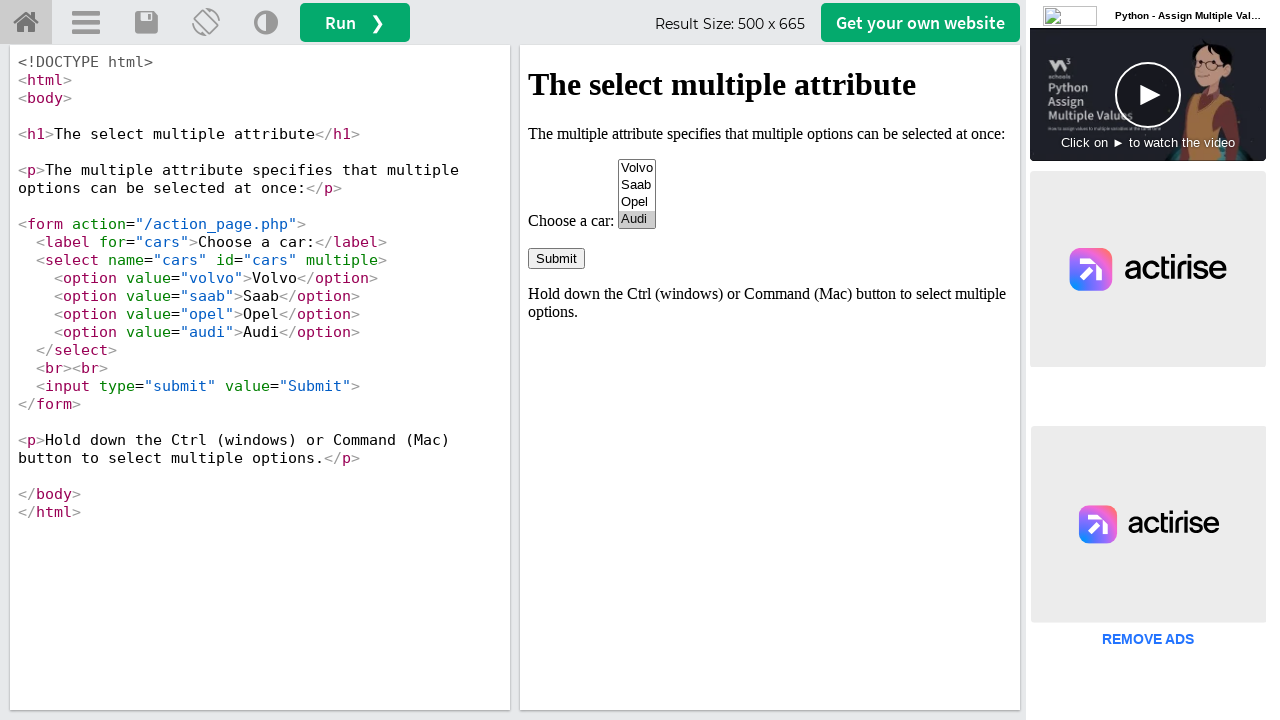

Deselected Audi by removing from current selections on iframe[id='iframeResult'] >> internal:control=enter-frame >> #cars
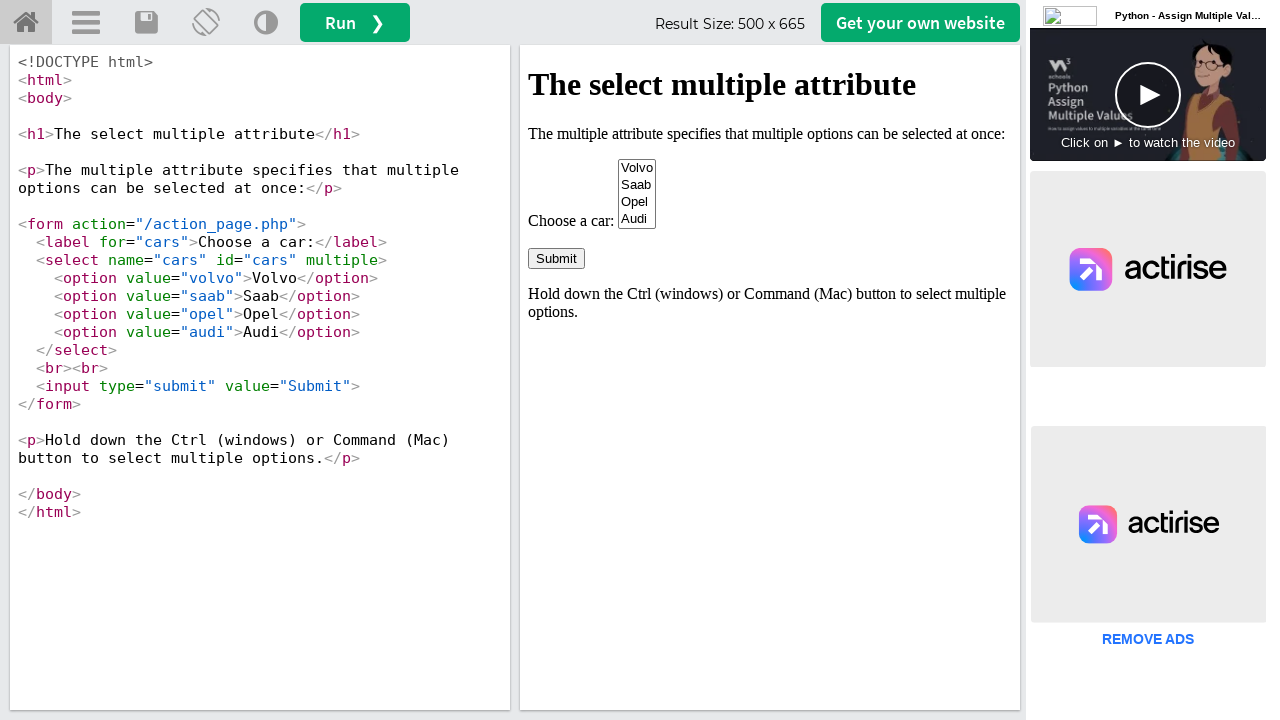

Retrieved current selected values from dropdown
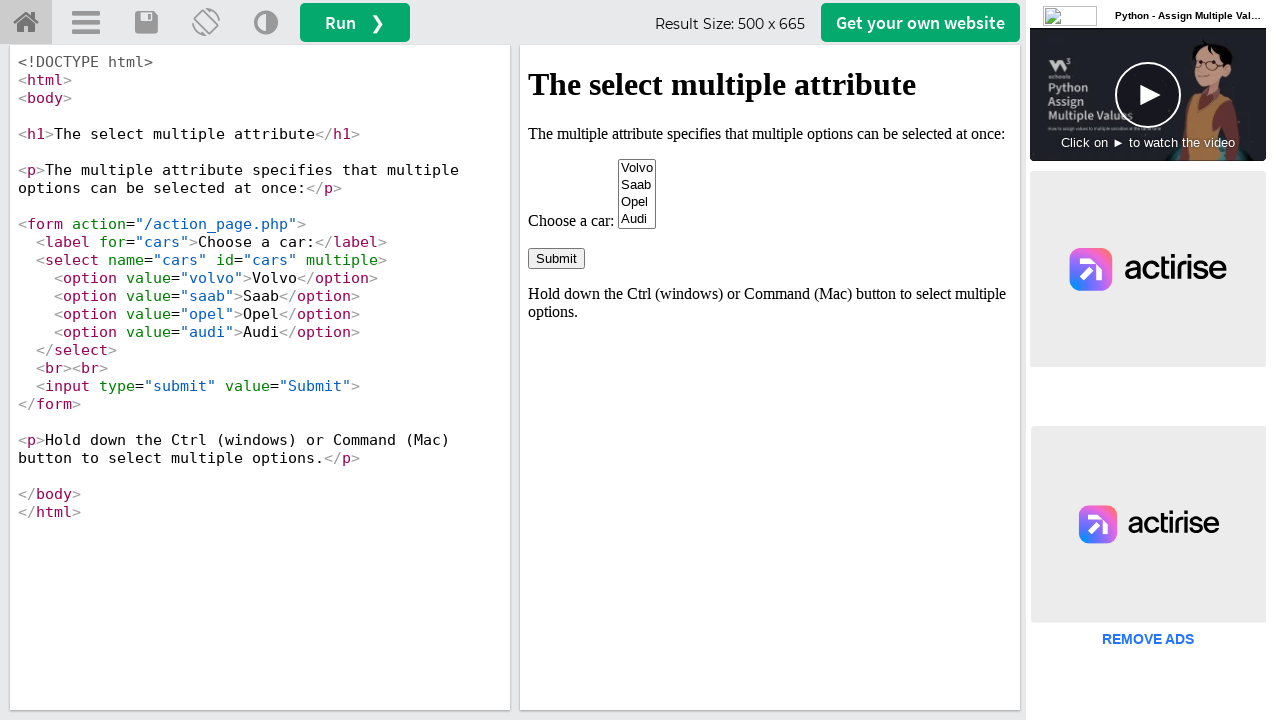

Deselected Opel by removing from current selections on iframe[id='iframeResult'] >> internal:control=enter-frame >> #cars
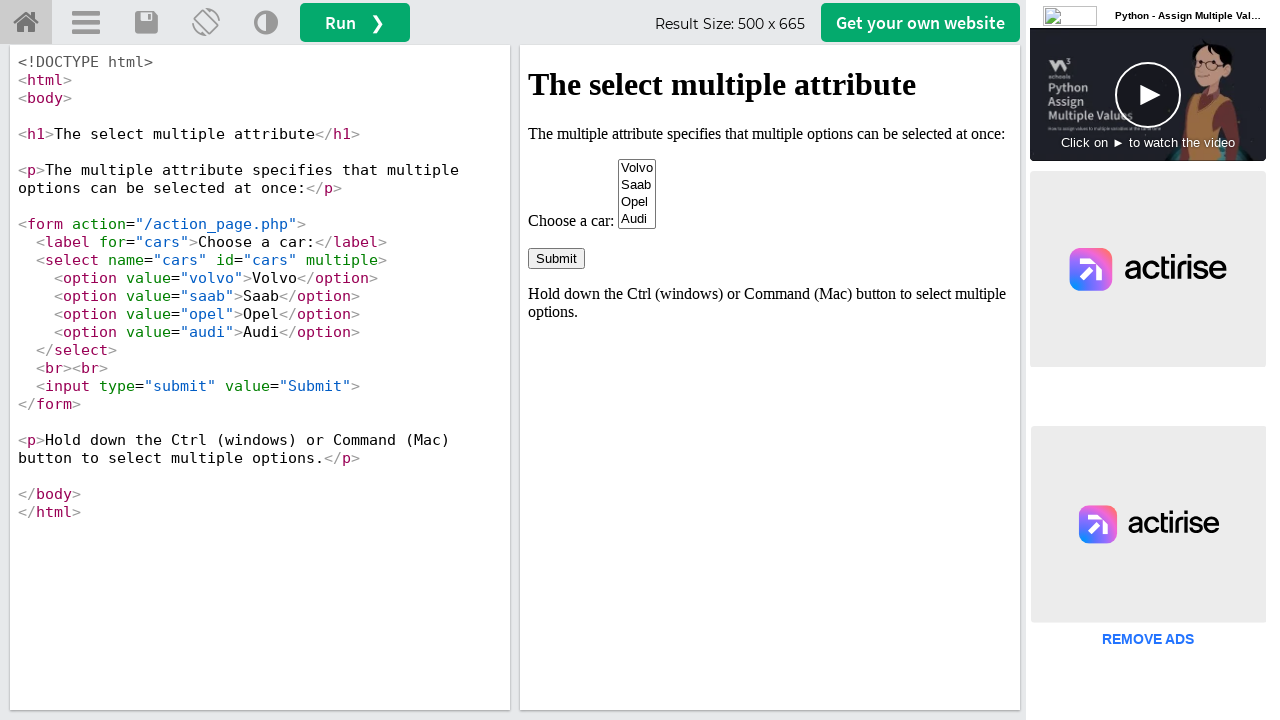

Retrieved current selected values from dropdown
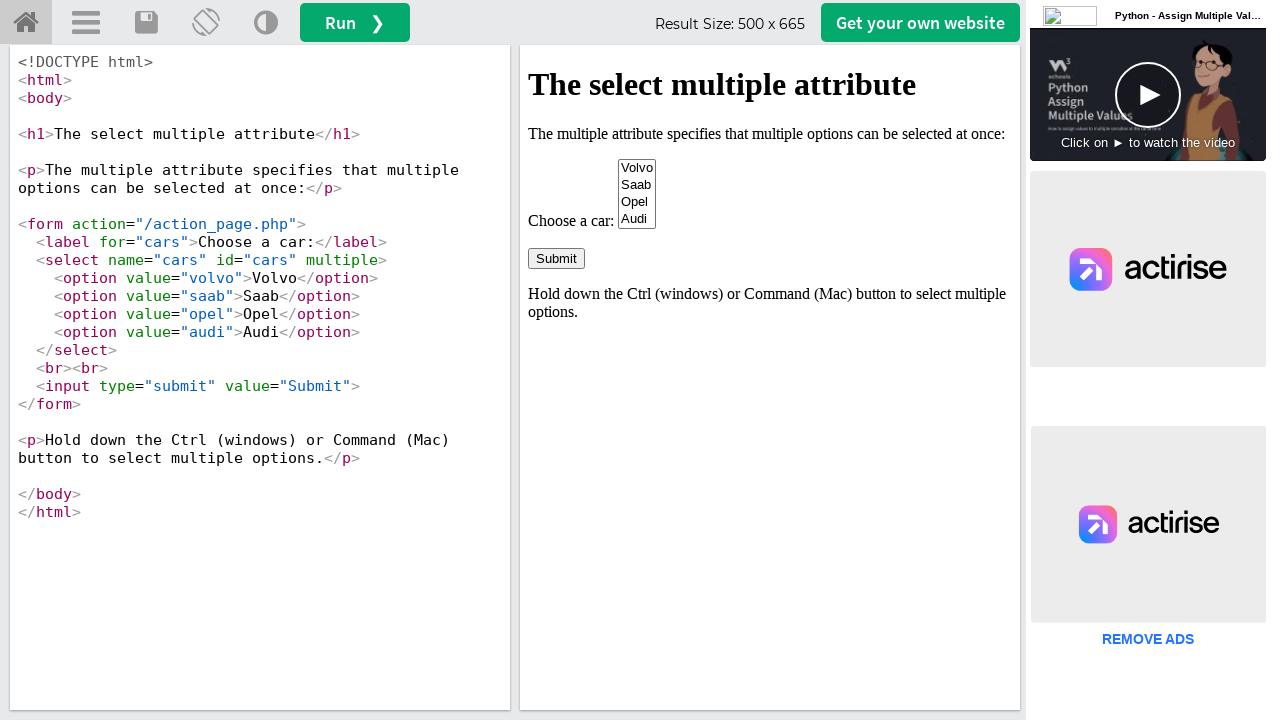

Deselected Volvo by removing from current selections on iframe[id='iframeResult'] >> internal:control=enter-frame >> #cars
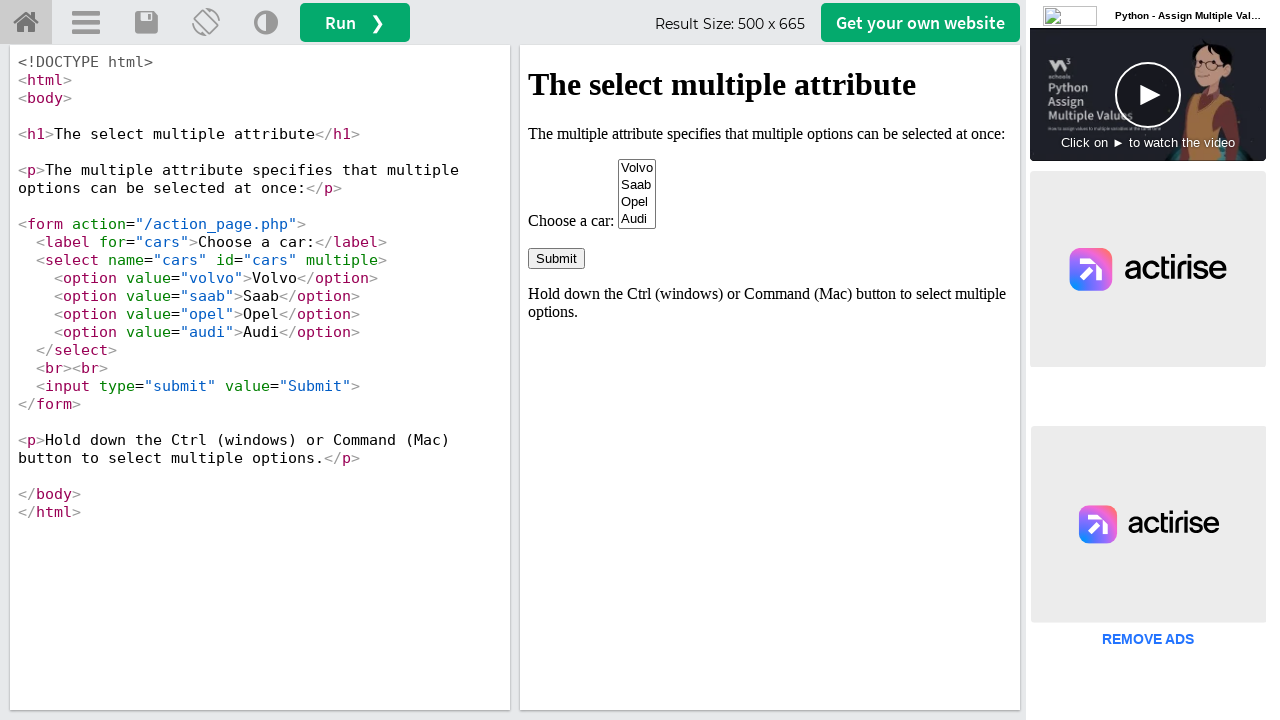

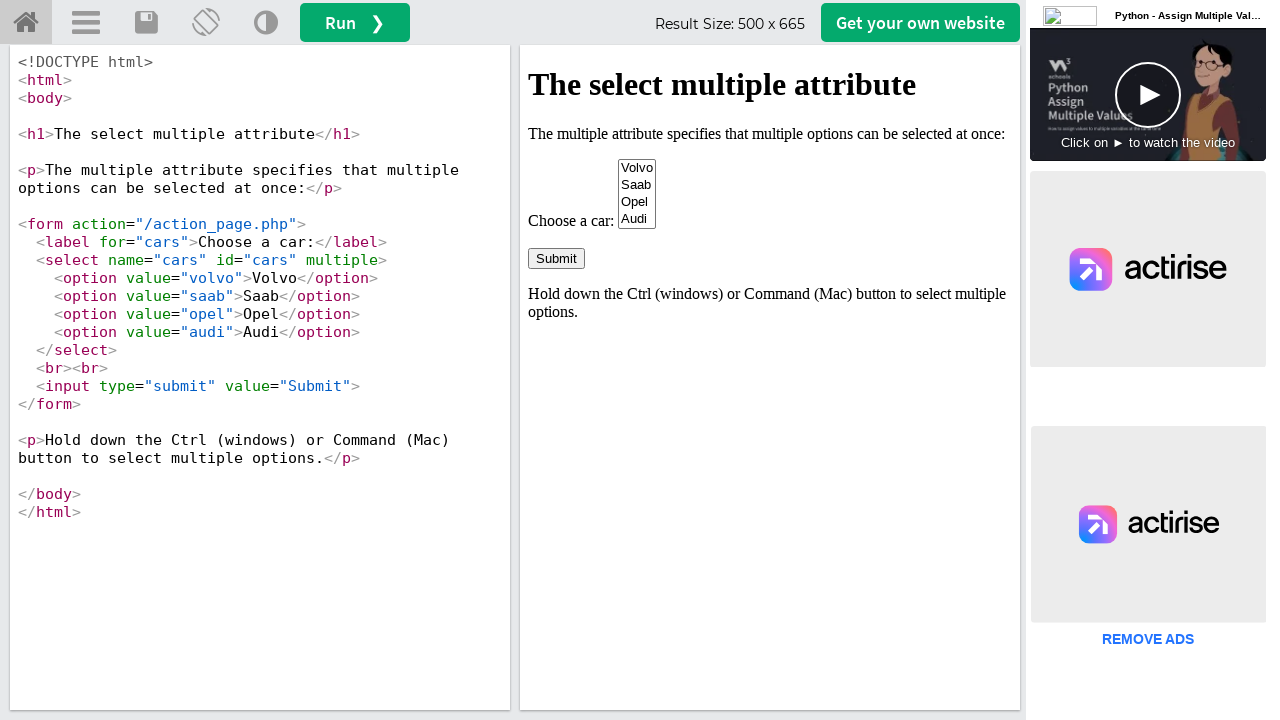